Tests drag and drop functionality by dragging an element to a target drop zone

Starting URL: https://testautomationpractice.blogspot.com

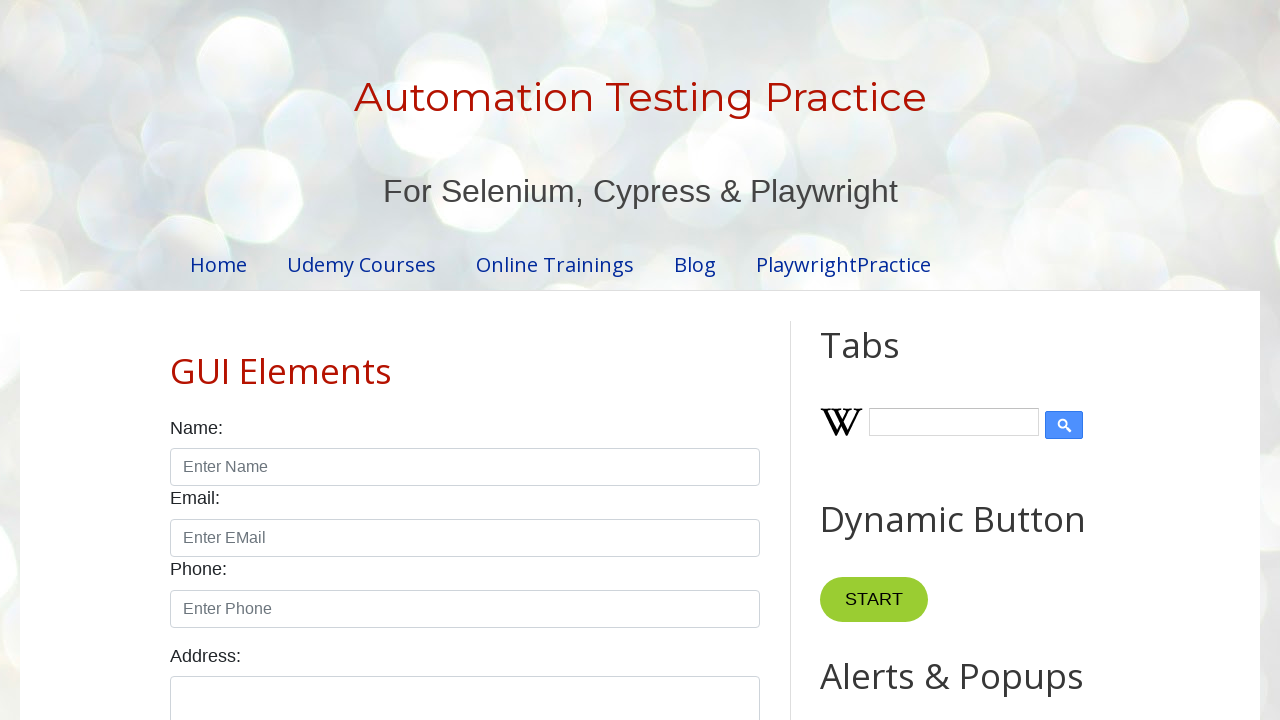

Waited for draggable element to be present
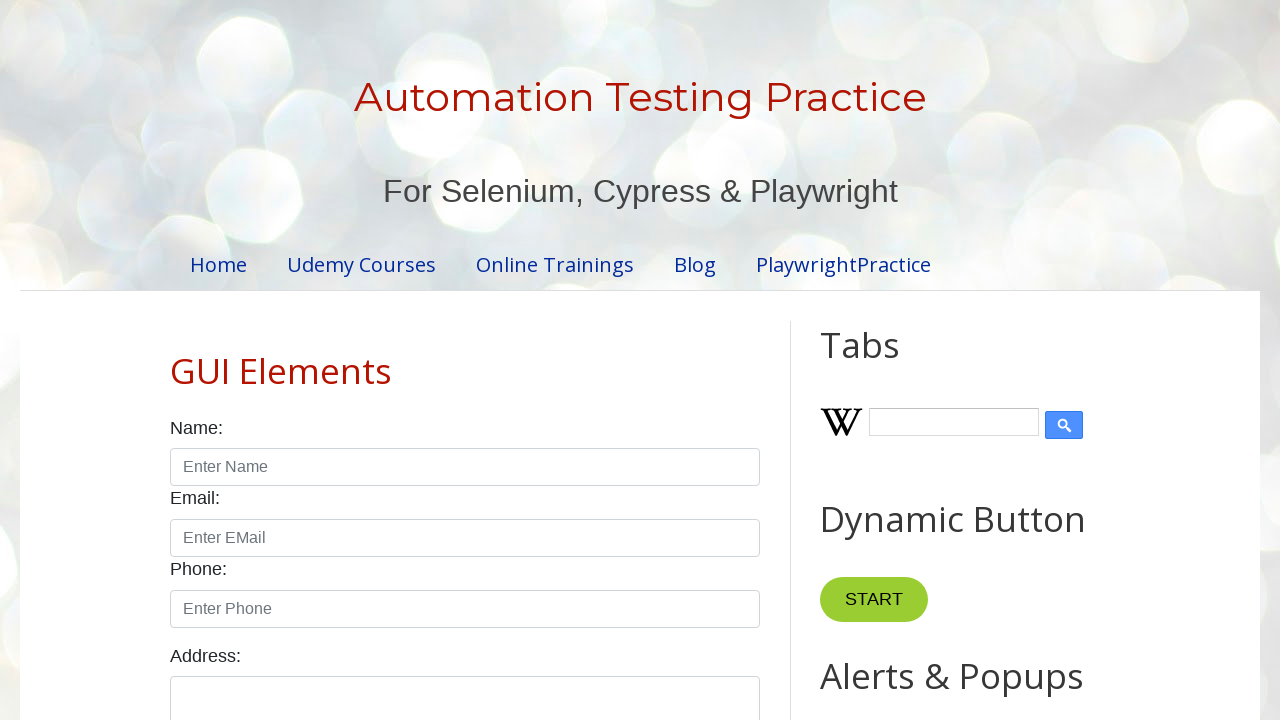

Waited for droppable element to be present
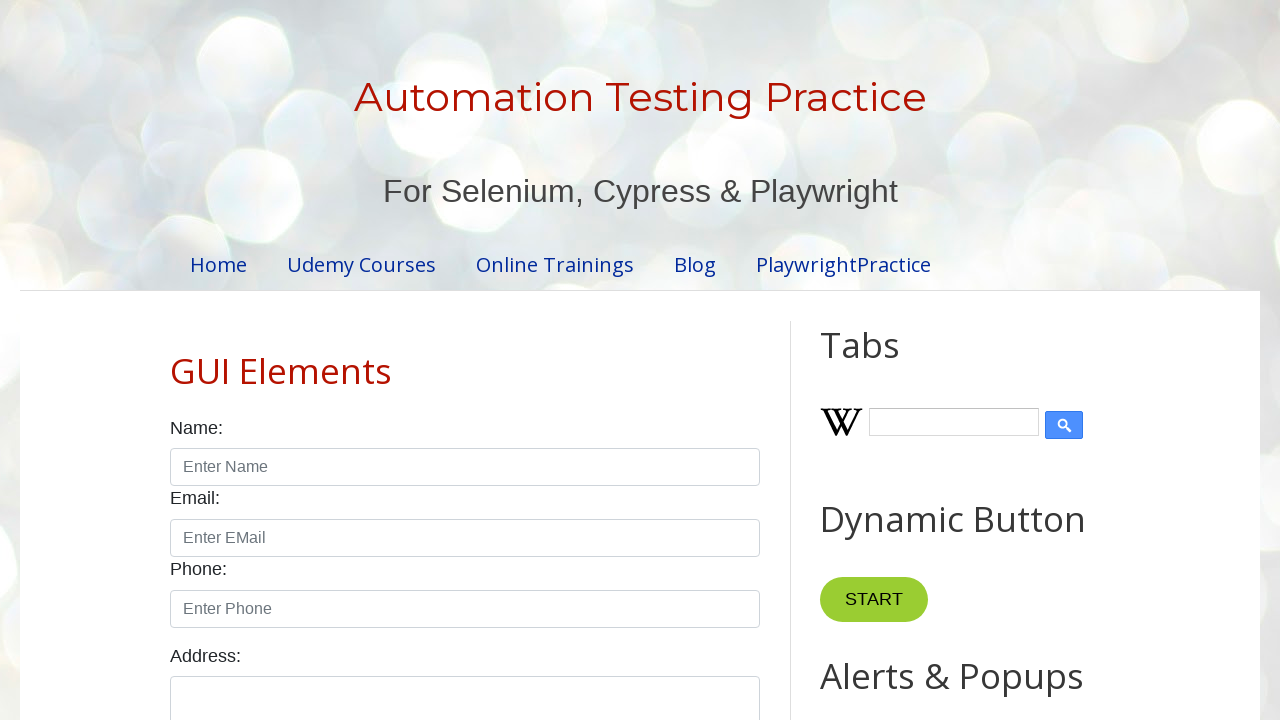

Dragged element to target drop zone at (1015, 386)
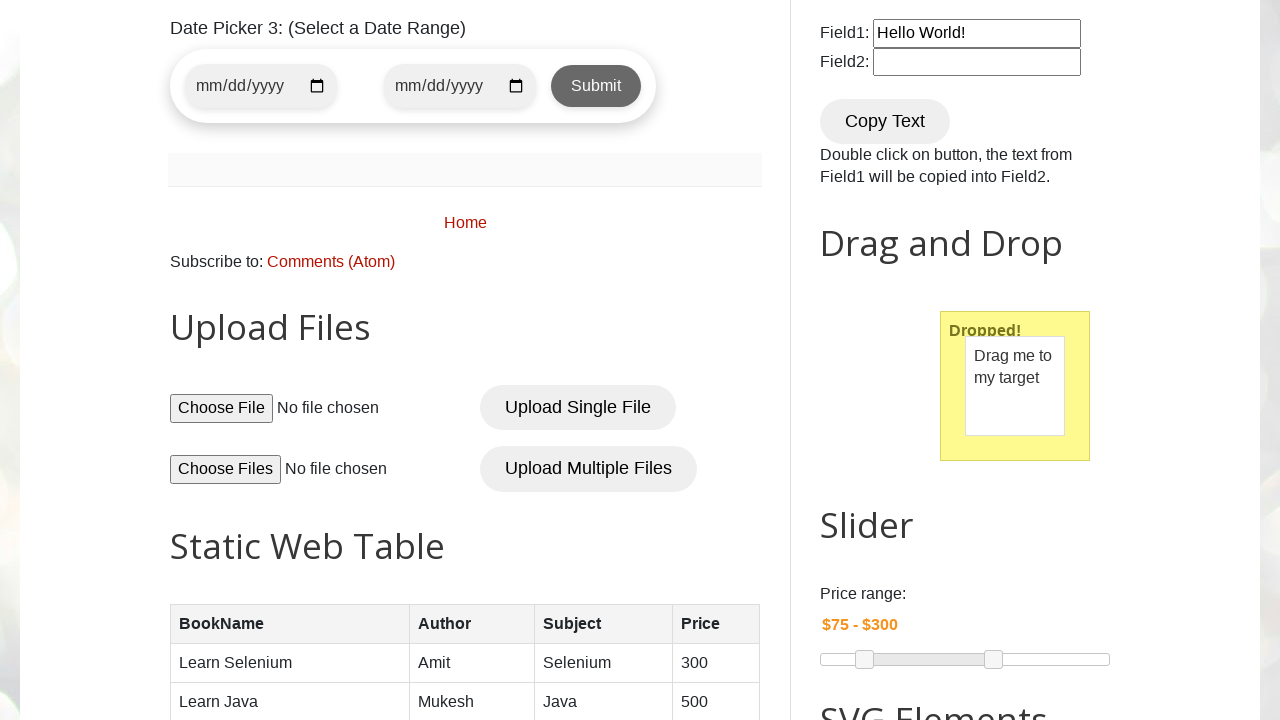

Waited for drag and drop action to complete
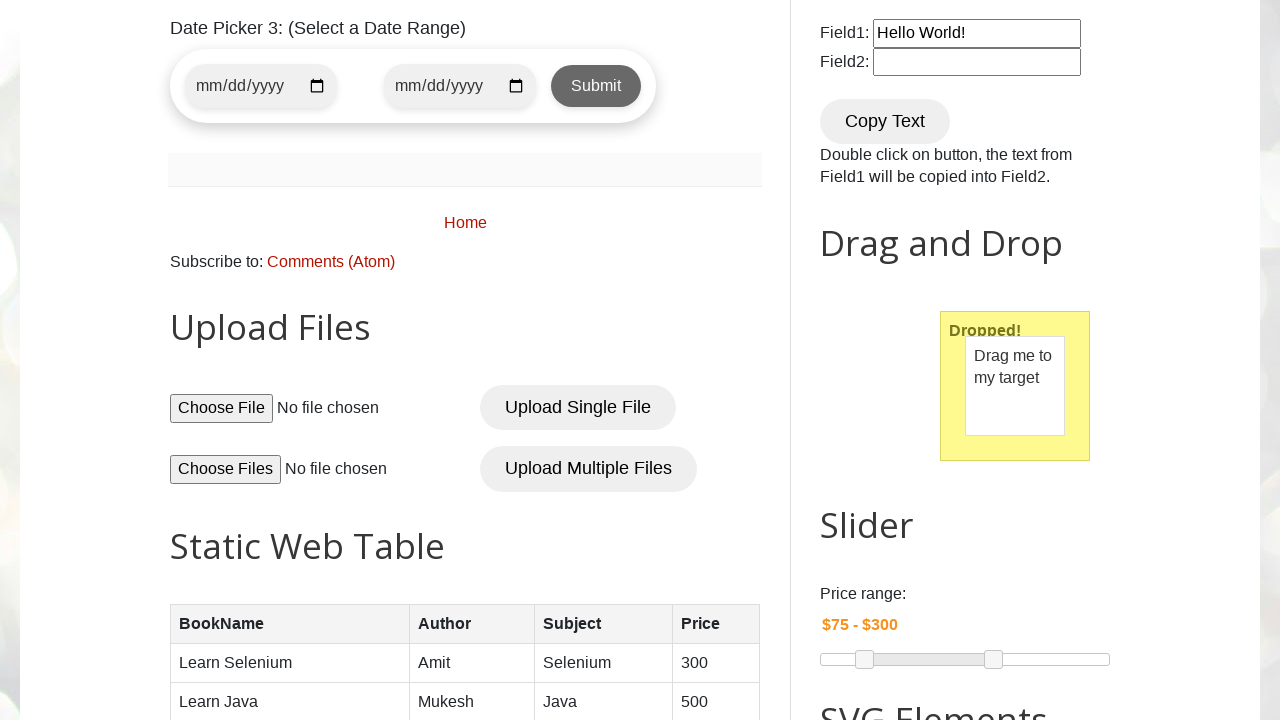

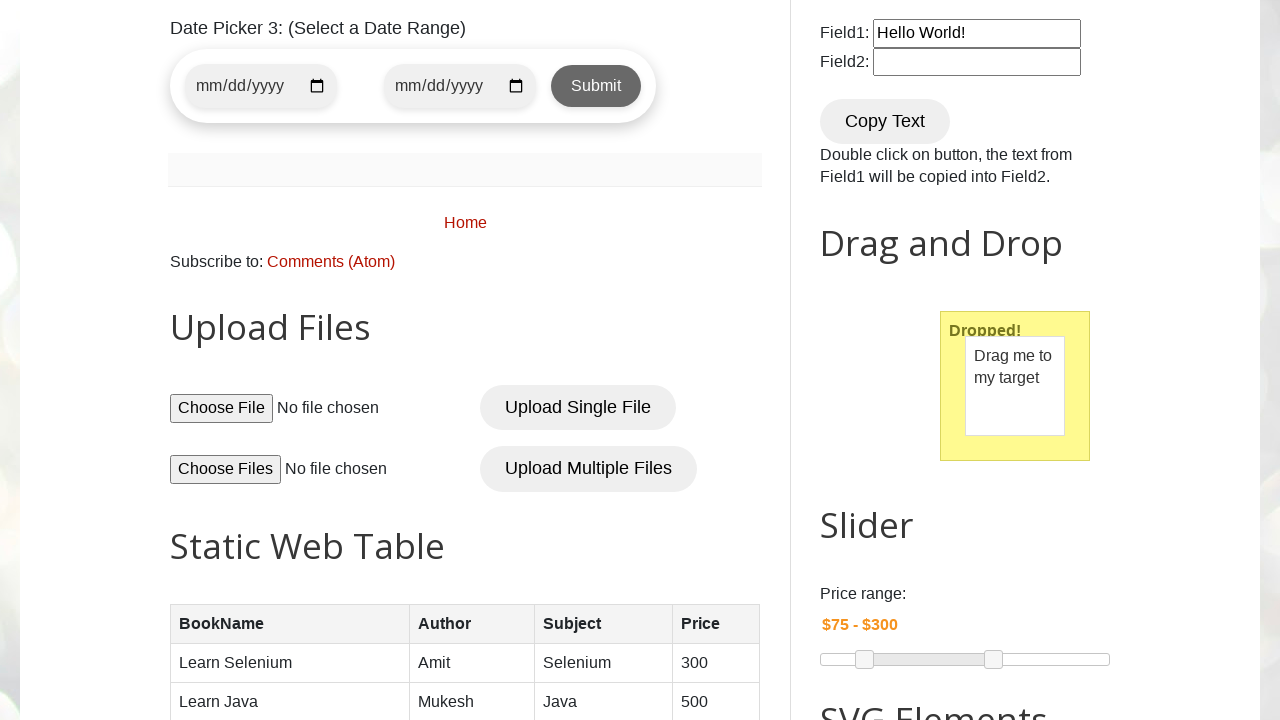